Tests CNPJ generation without punctuation by selecting the no punctuation option and clicking generate

Starting URL: https://www.4devs.com.br/gerador_de_cnpj

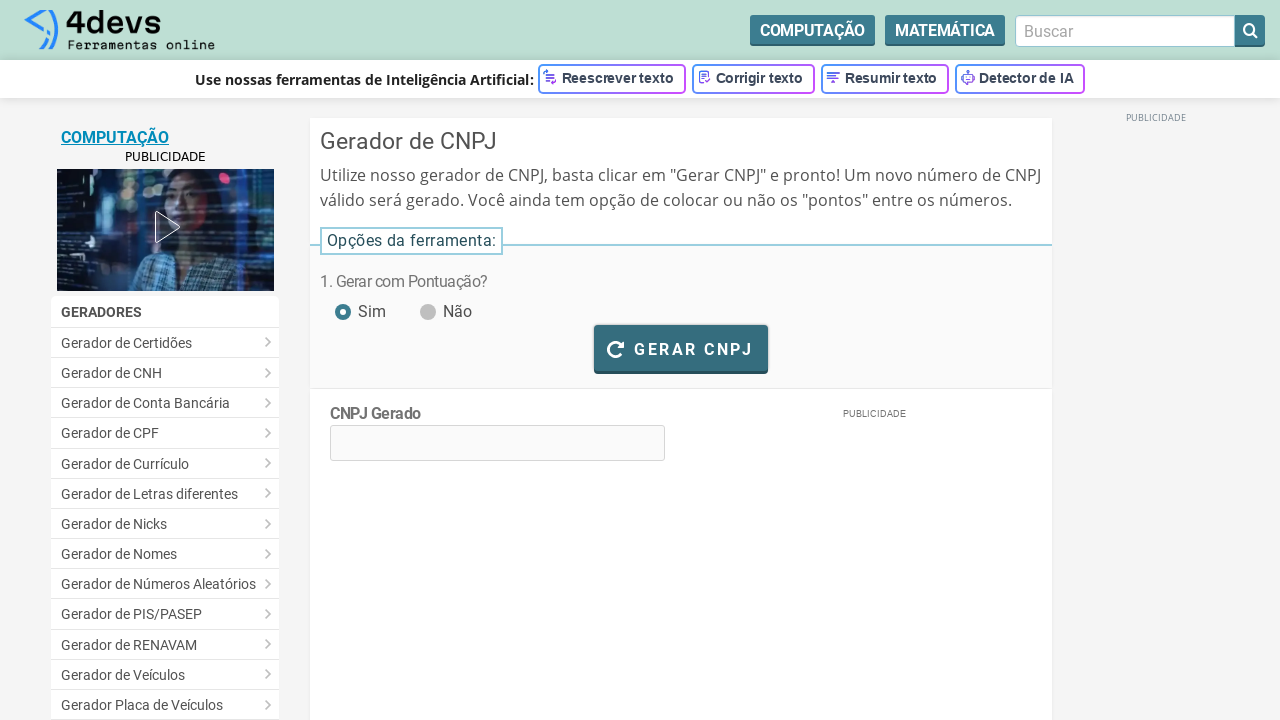

Clicked 'no punctuation' option for CNPJ generation at (426, 301) on #pontuacao_nao
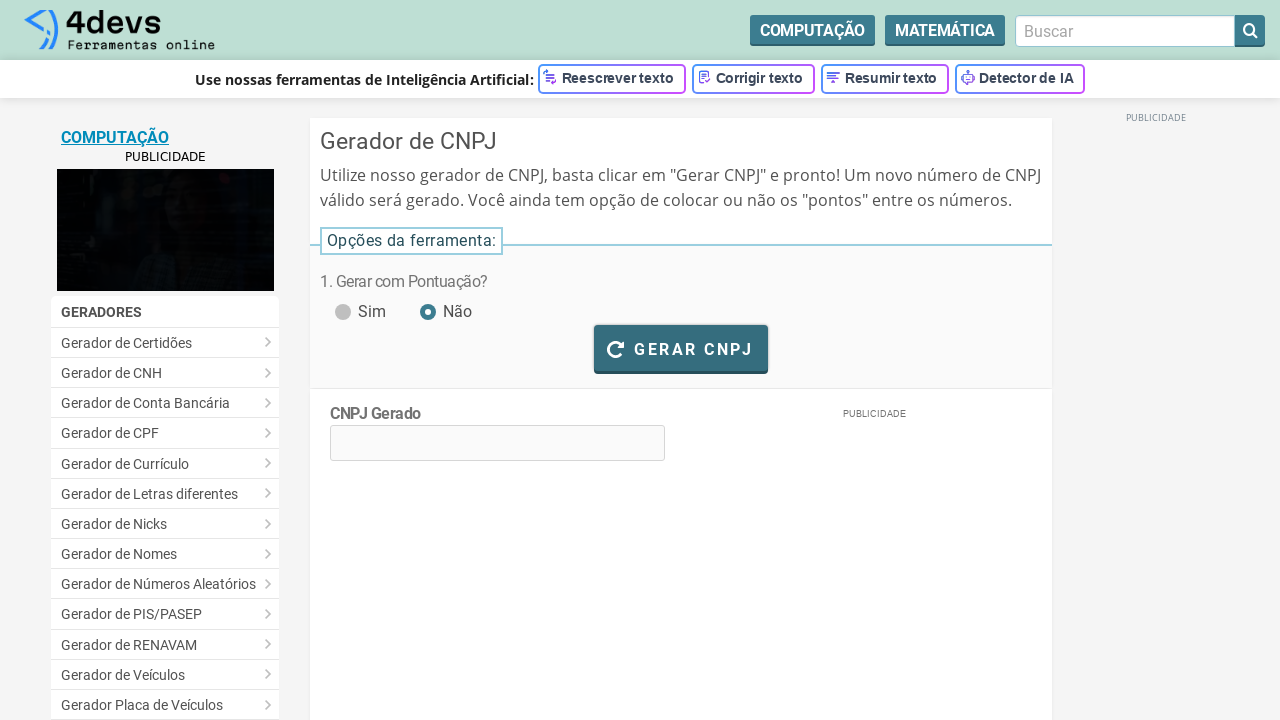

Clicked generate CNPJ button at (681, 348) on #bt_gerar_cnpj
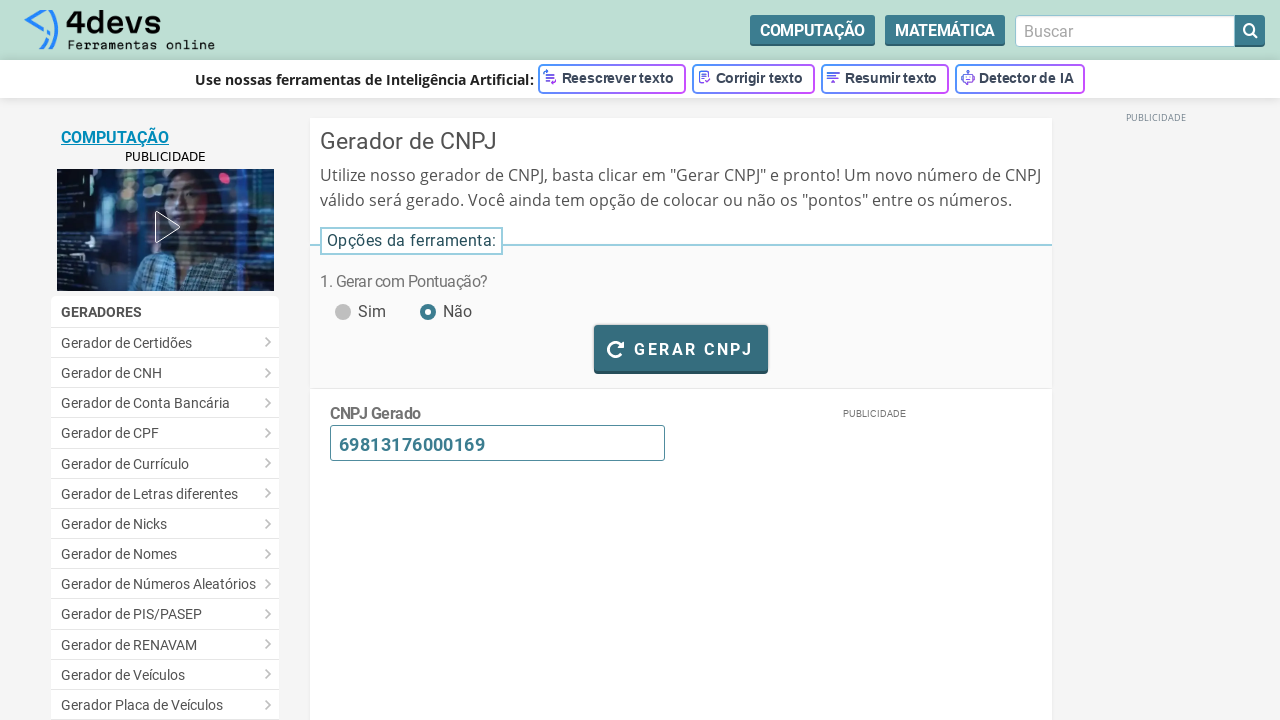

CNPJ generation completed (loading text disappeared)
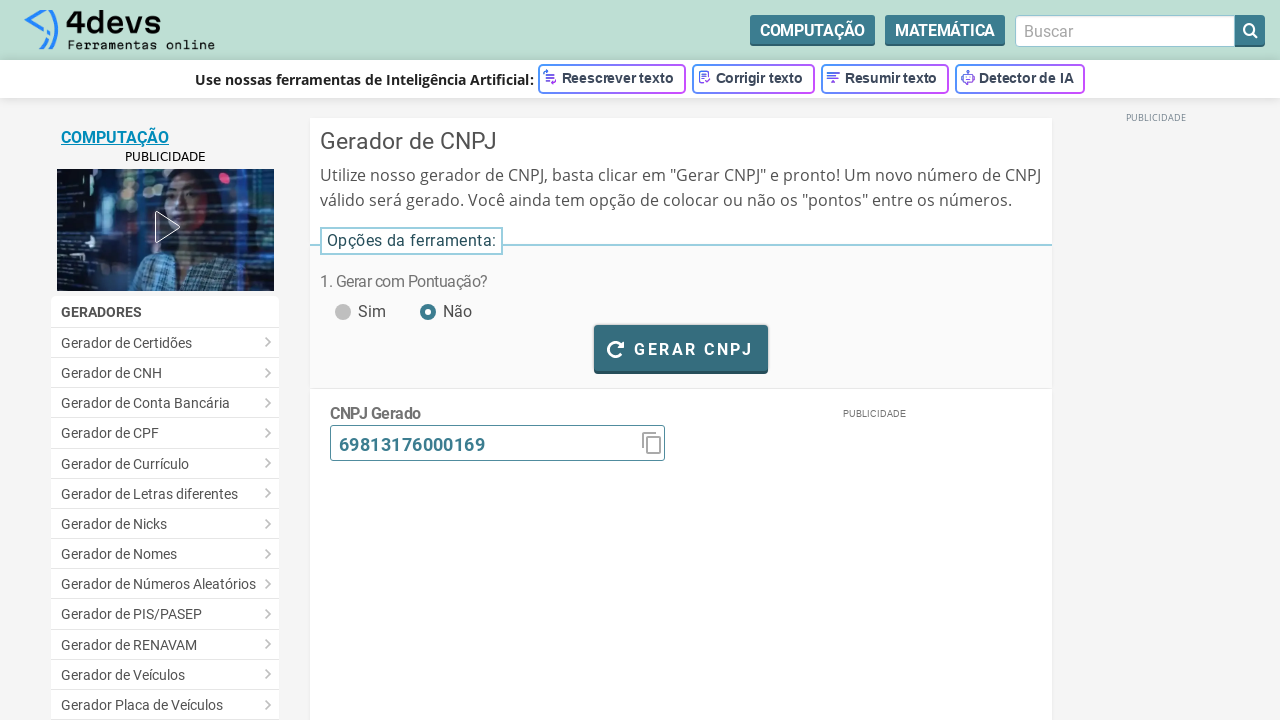

CNPJ element is visible and ready
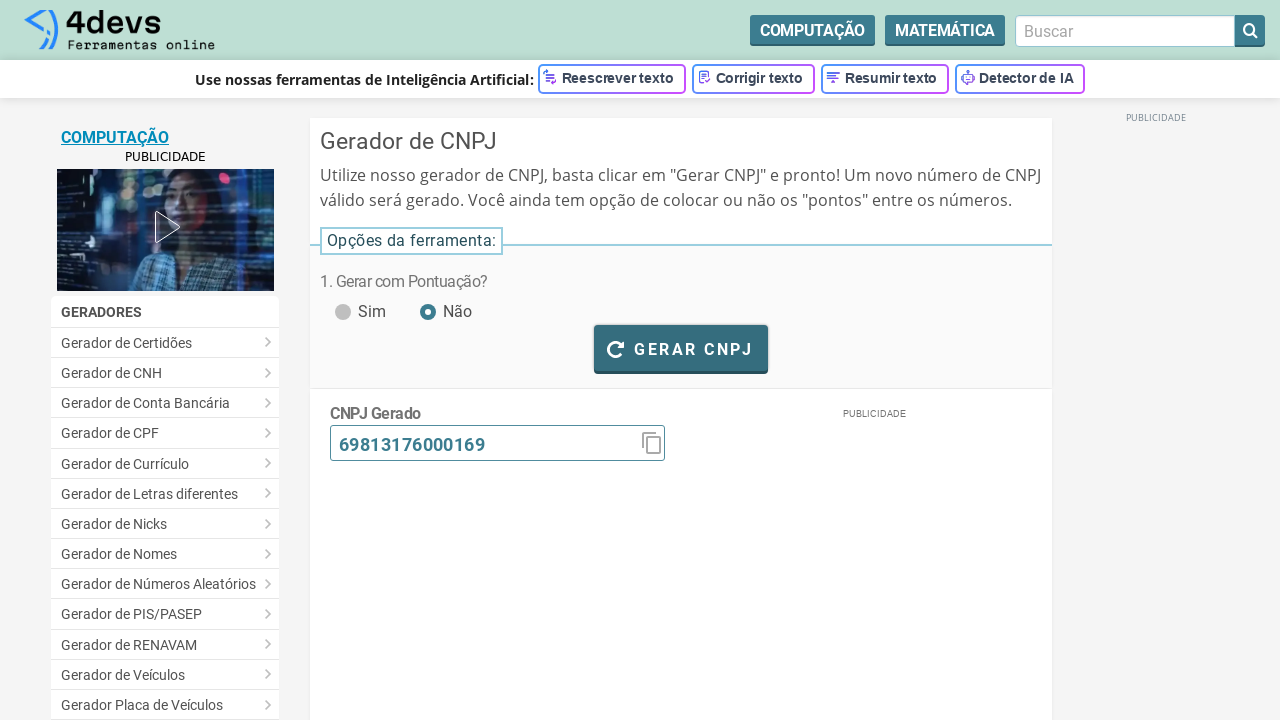

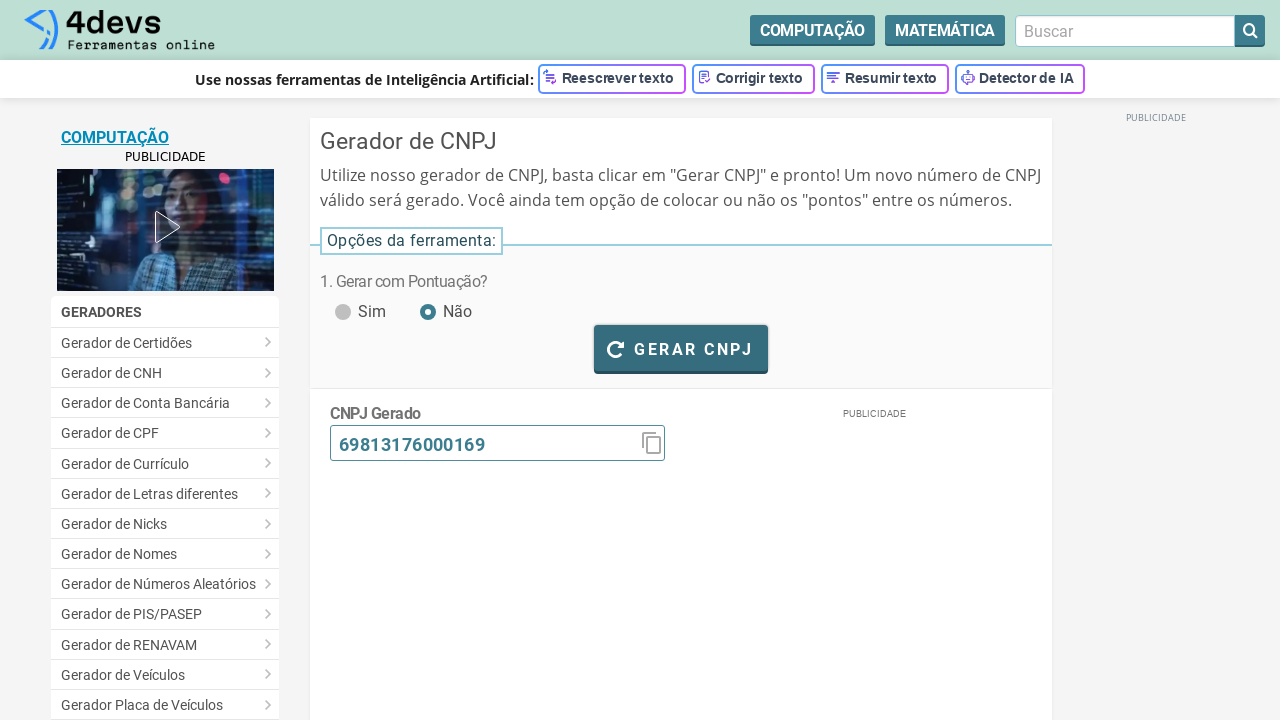